Tests right-click context menu functionality by performing a right-click action on an element, hovering over the Copy option, clicking it, and accepting the resulting alert

Starting URL: https://swisnl.github.io/jQuery-contextMenu/demo.html

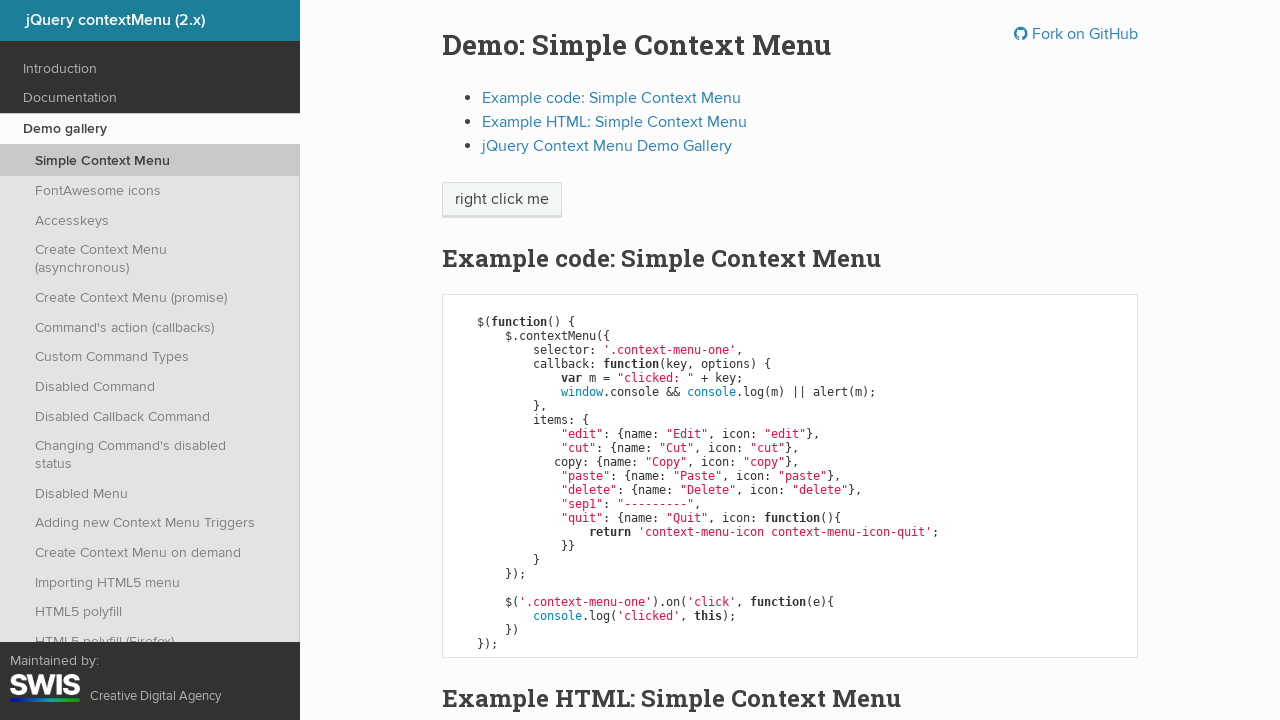

Located the right-click target element
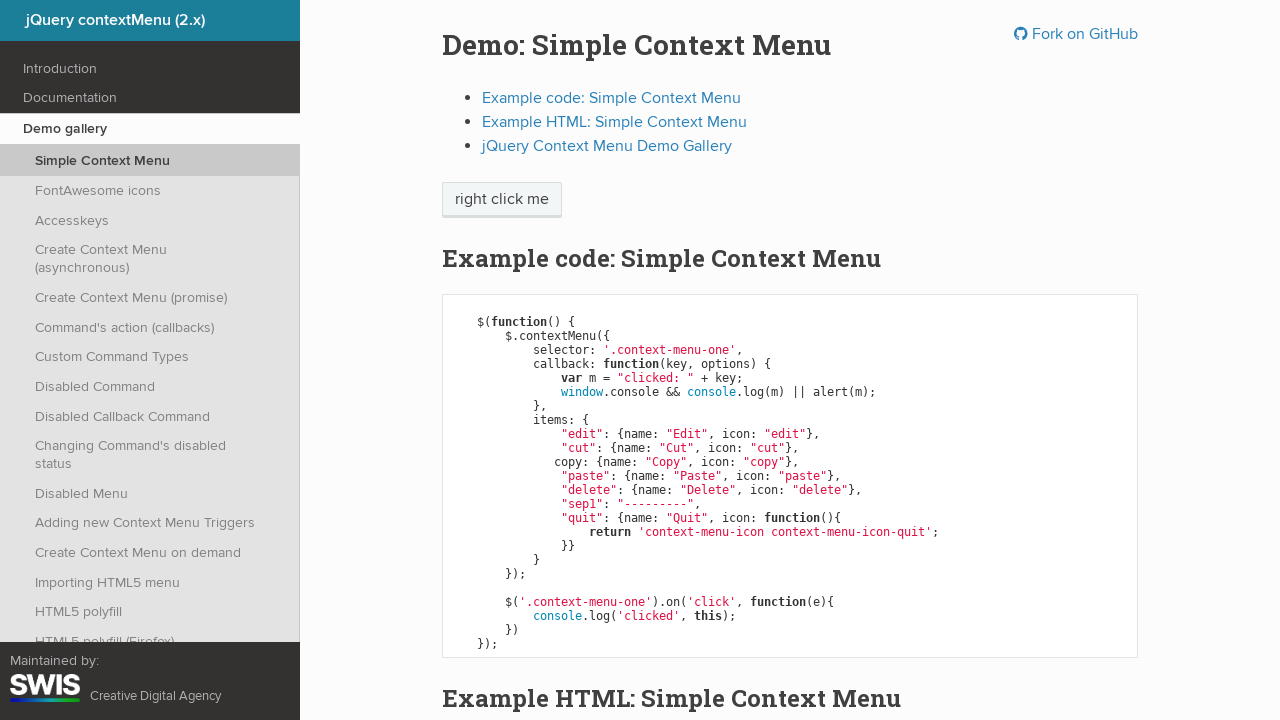

Performed right-click on the element to open context menu at (502, 200) on xpath=//span[@class='context-menu-one btn btn-neutral']
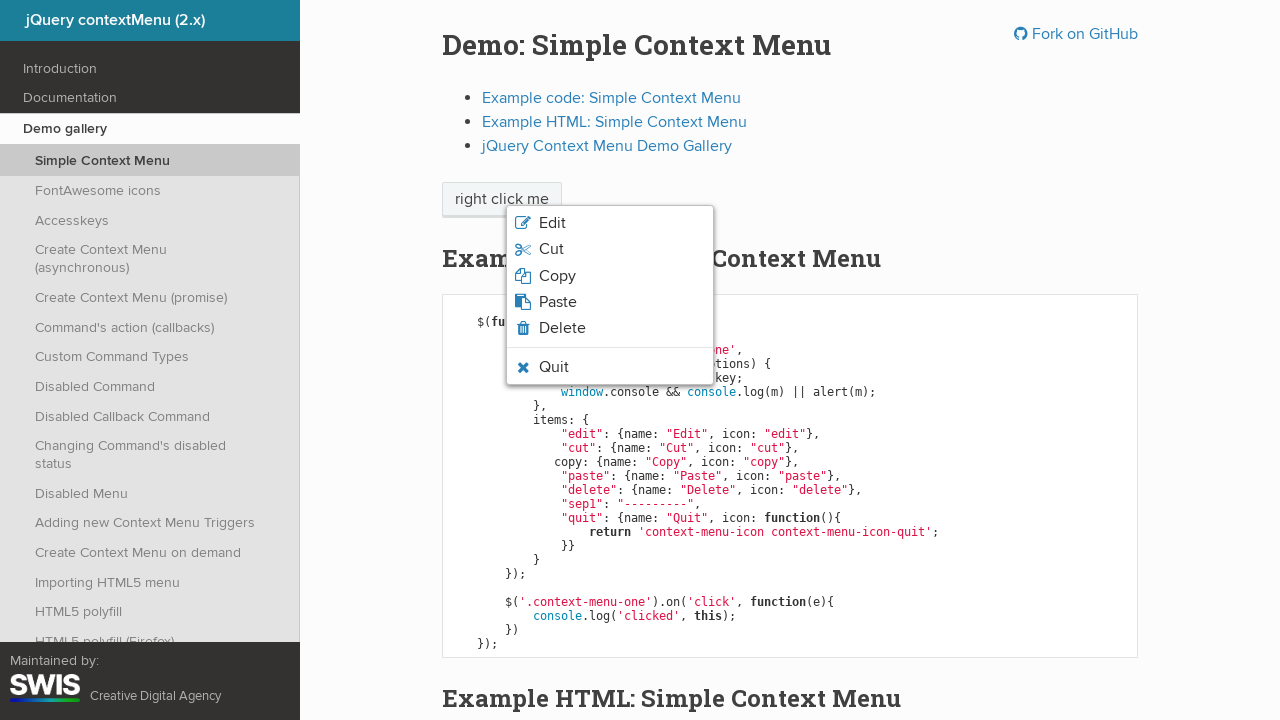

Located the Copy option in the context menu
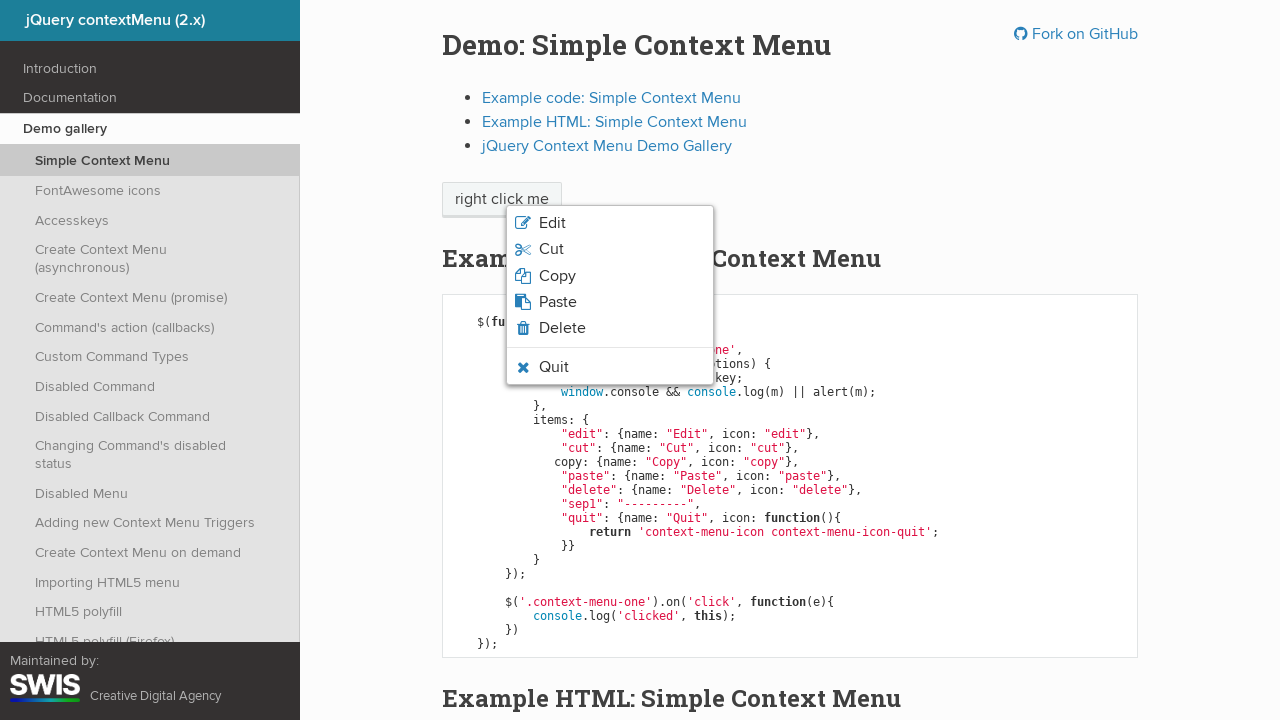

Clicked the Copy option at (557, 276) on xpath=//span[text()='Copy']
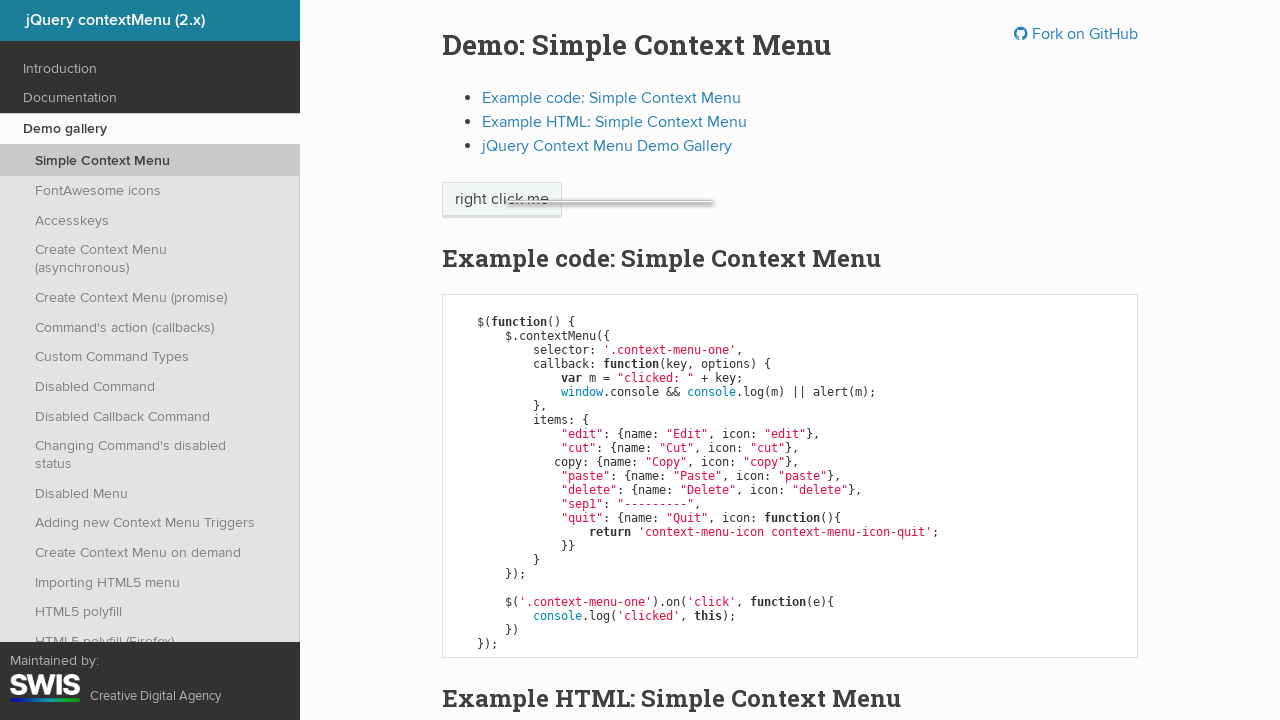

Set up dialog handler to accept alerts
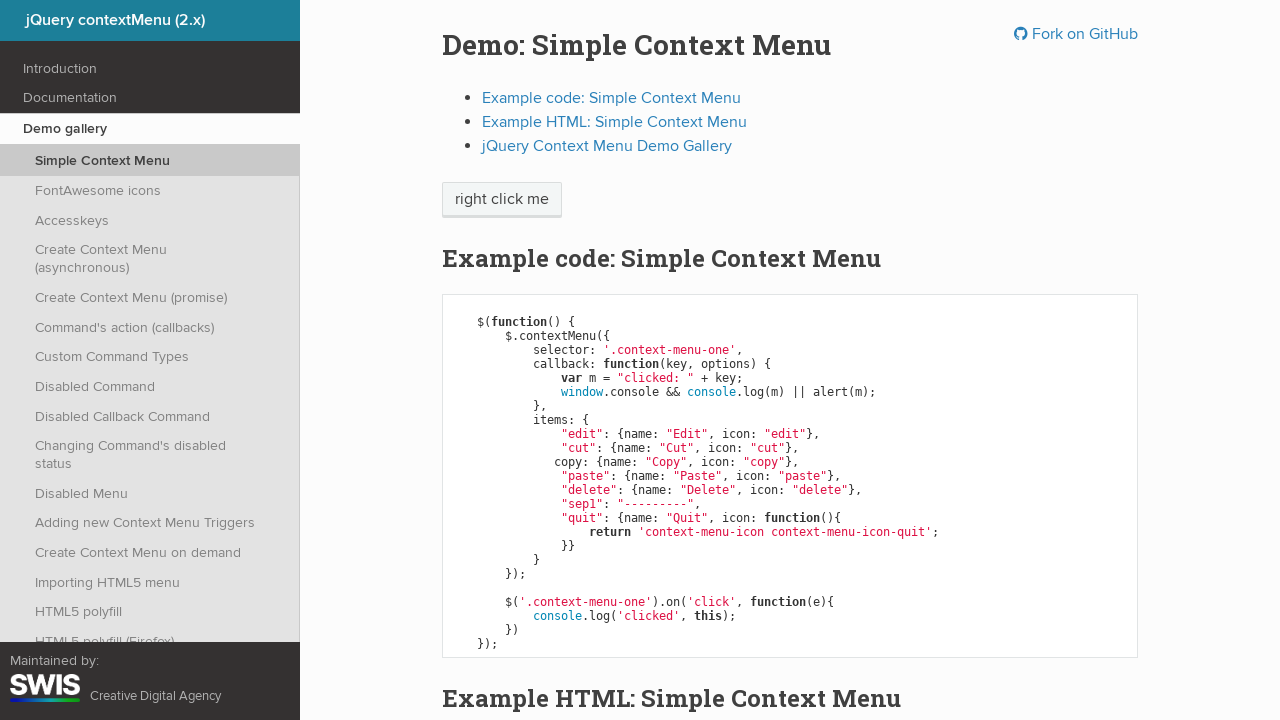

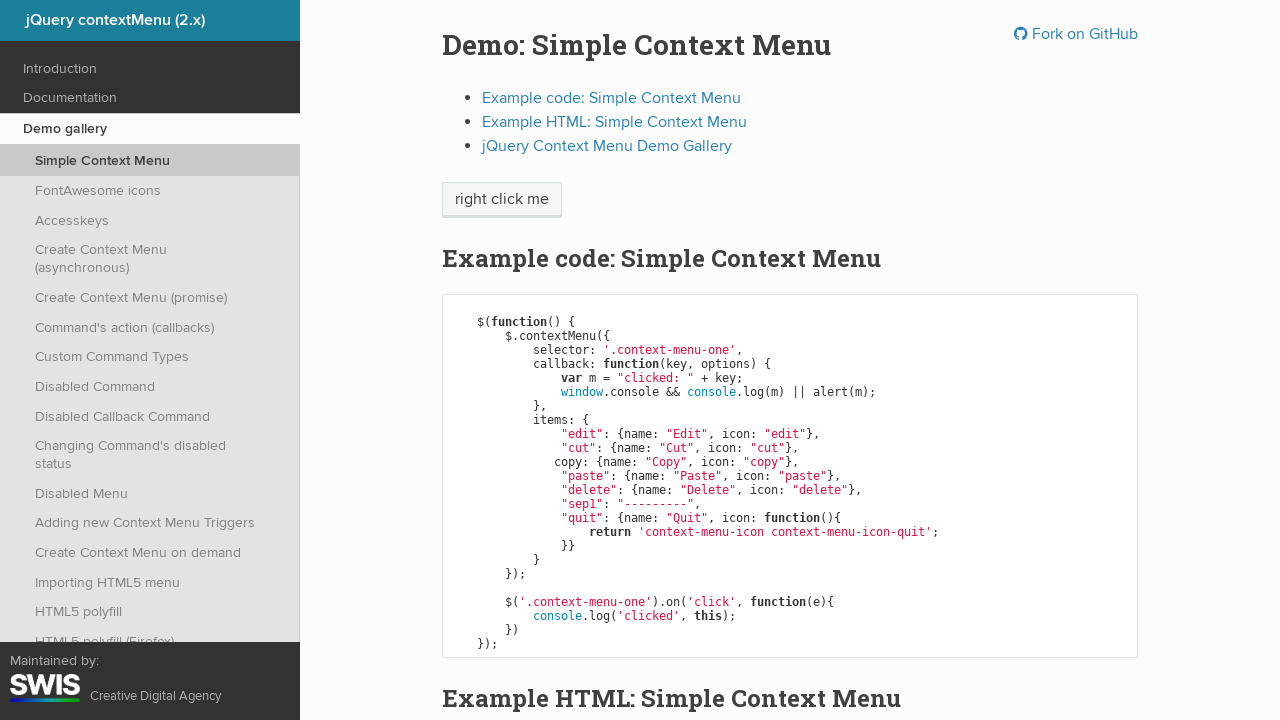